Tests a text box form by filling in full name, email, and address fields, then submitting and verifying the data is displayed correctly

Starting URL: https://demoqa.com/text-box

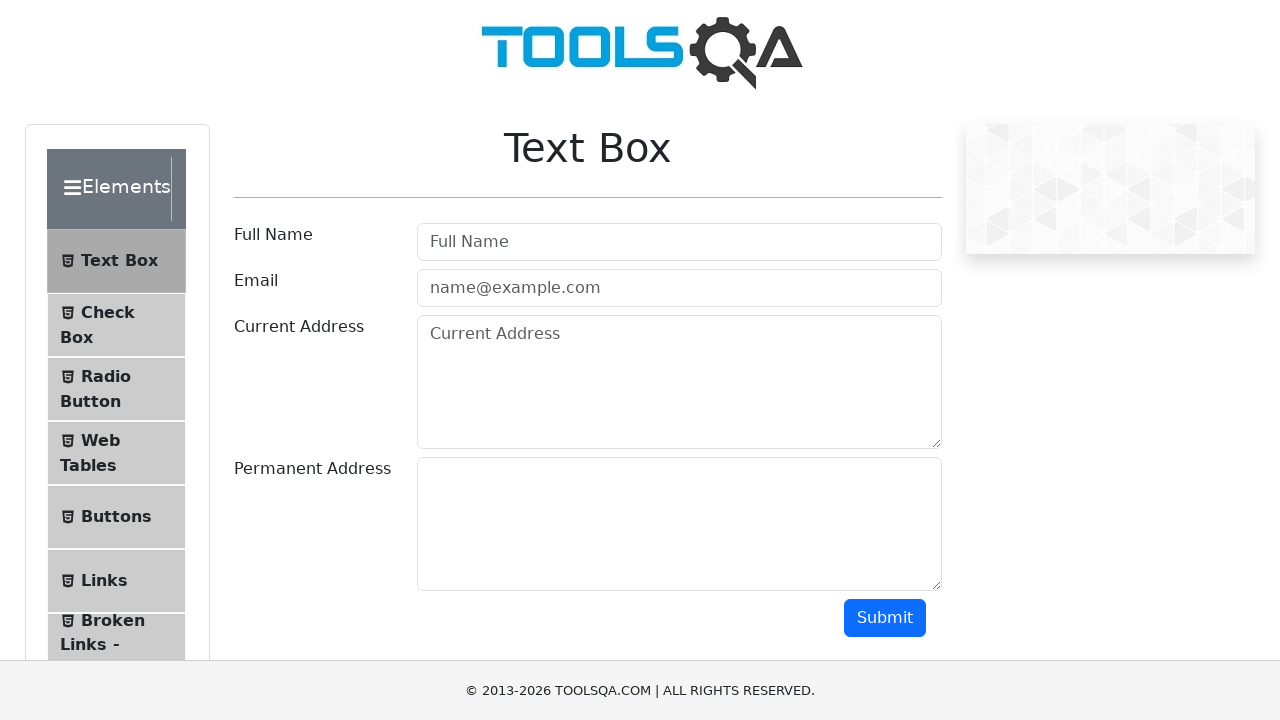

Filled full name field with 'John Smith' on #userName
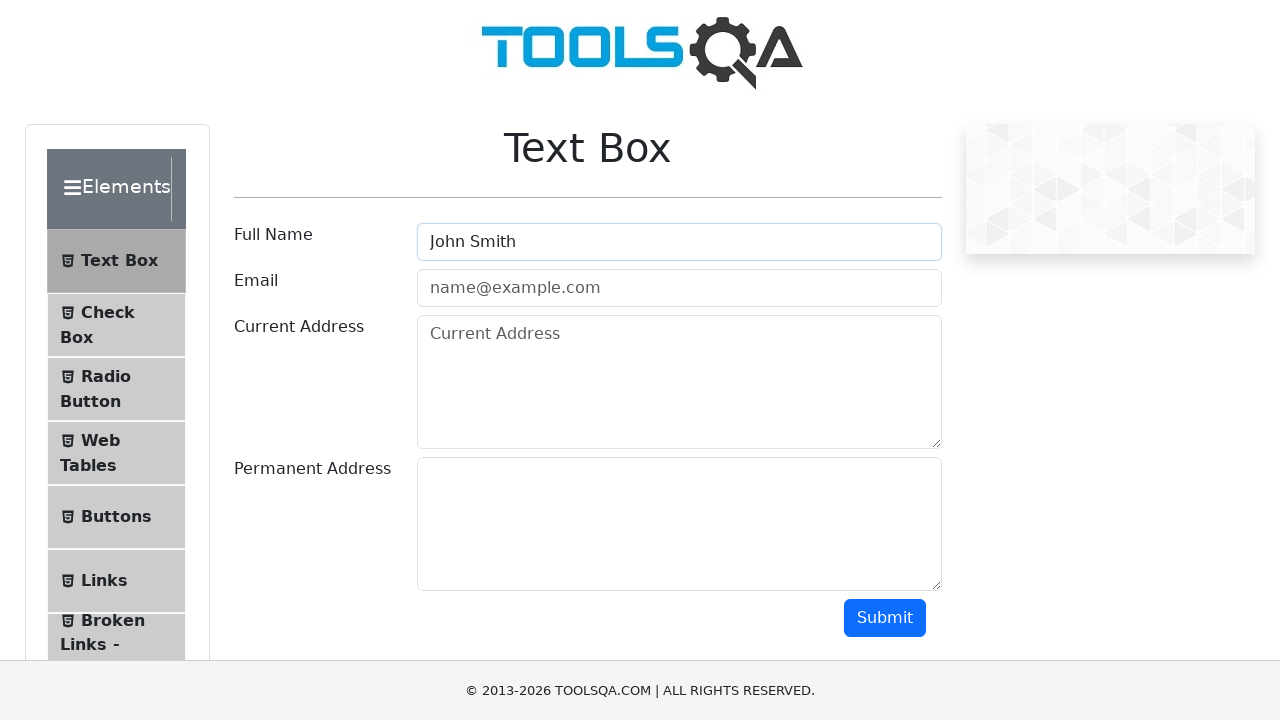

Filled email field with 'john.smith@example.com' on #userEmail
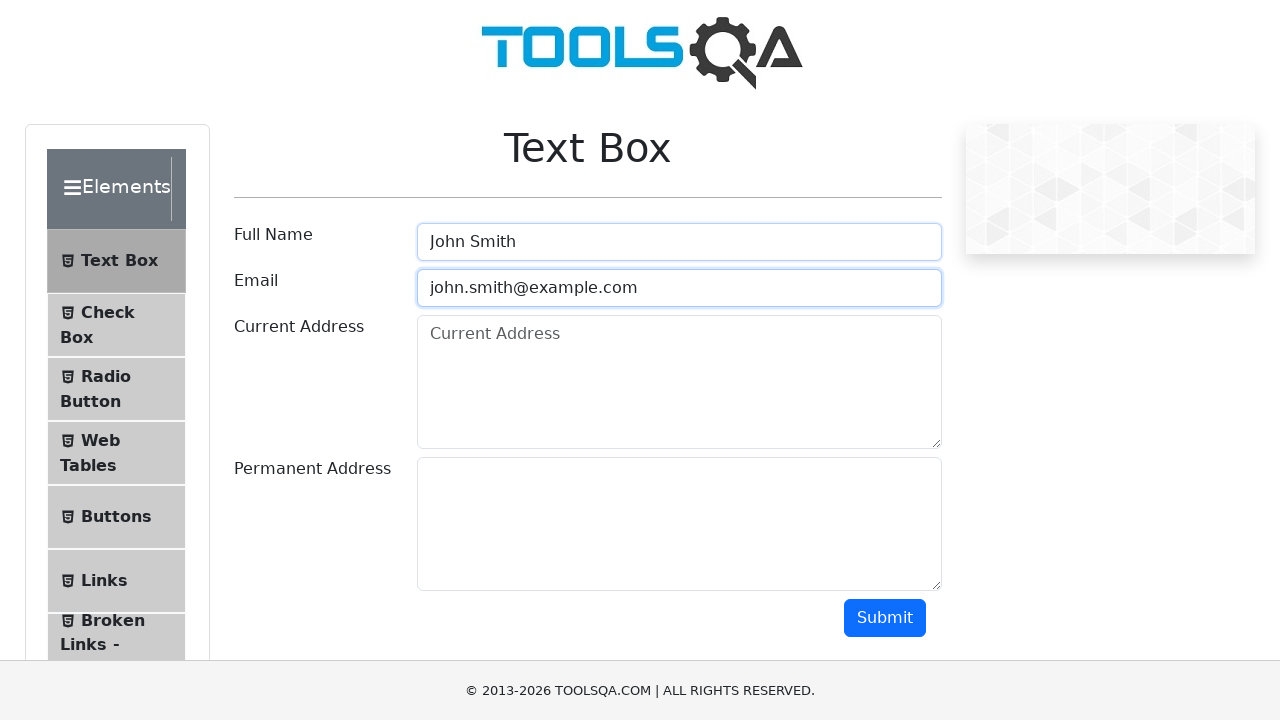

Filled current address field with '123 Main Street' on #currentAddress
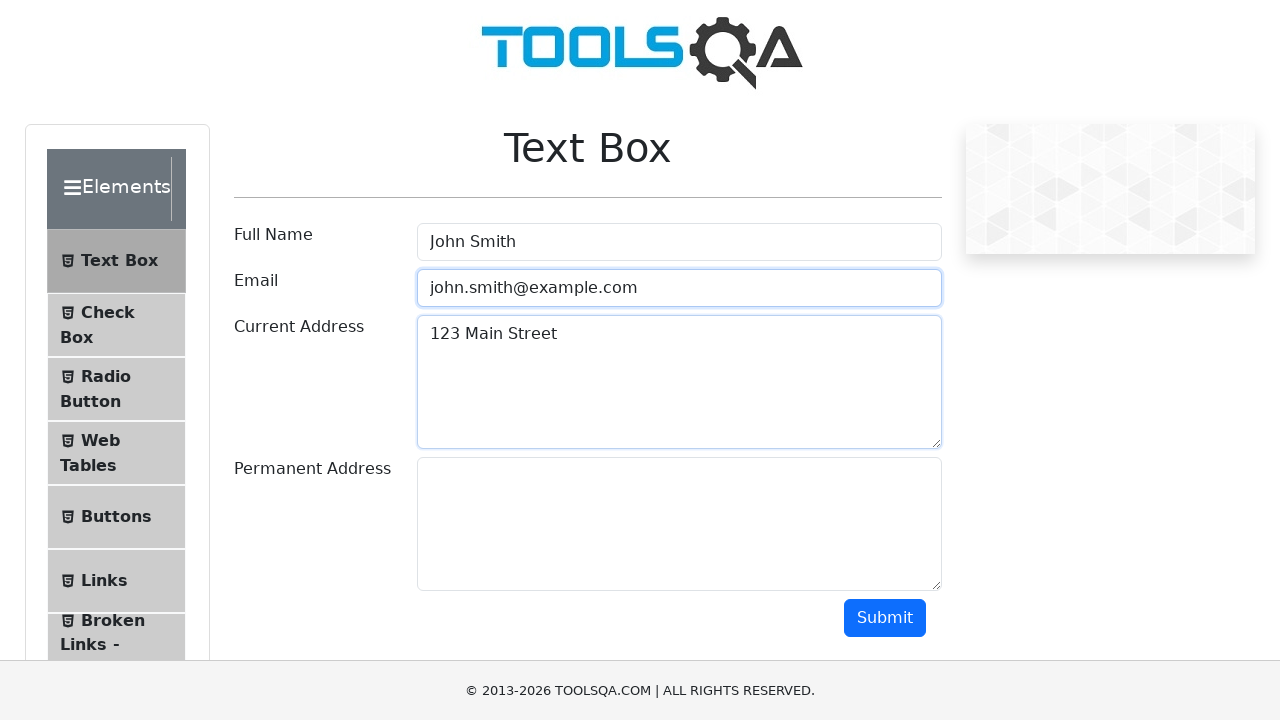

Filled permanent address field with '456 Oak Avenue' on #permanentAddress
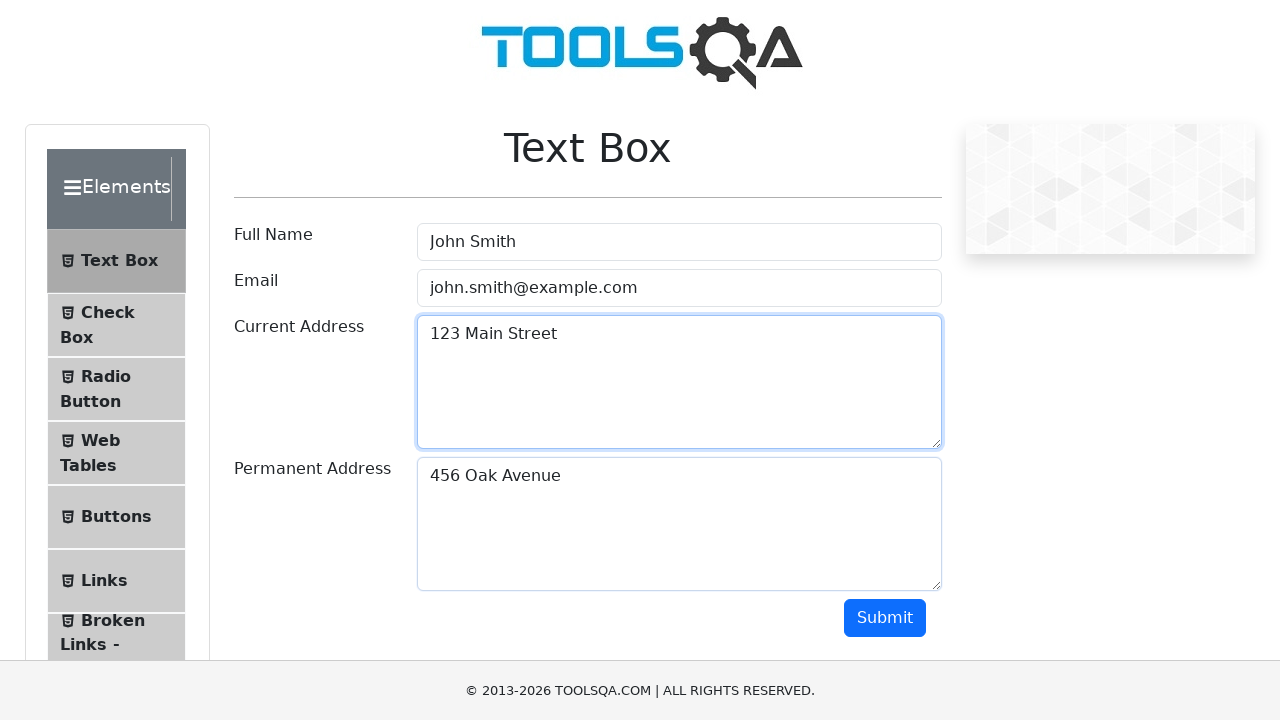

Clicked submit button to submit form at (885, 618) on #submit
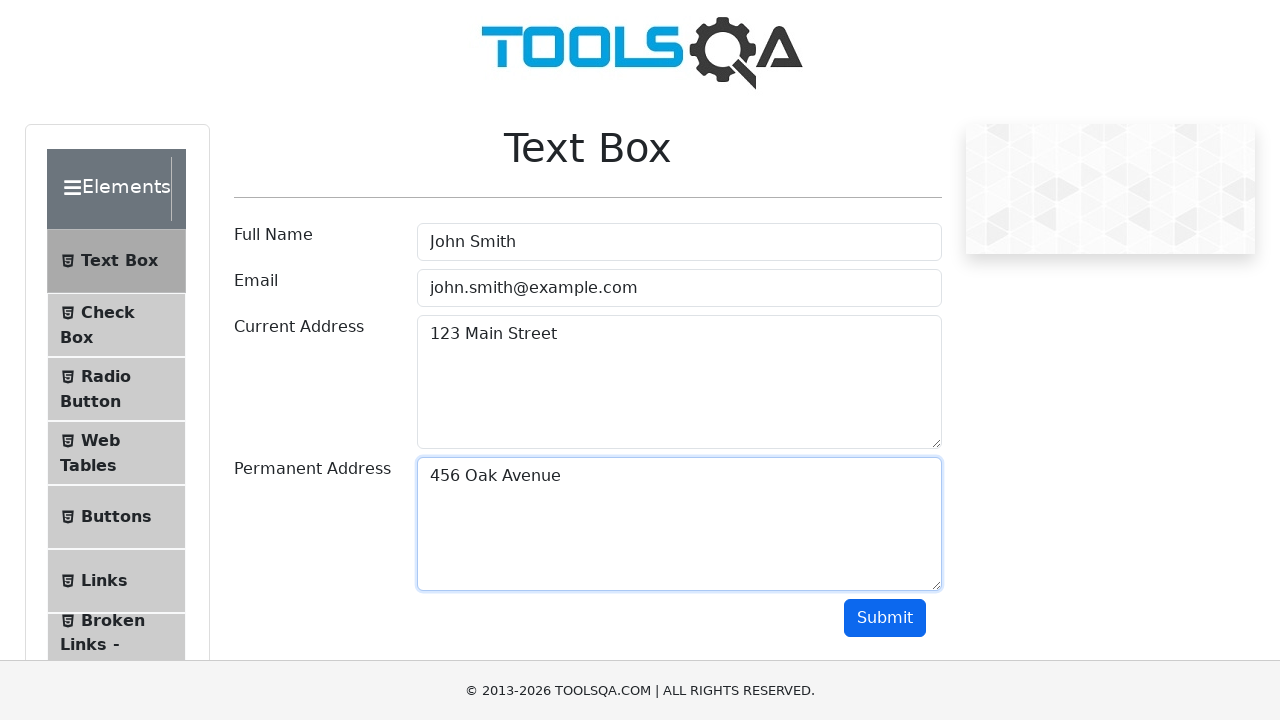

Verified full name result is displayed
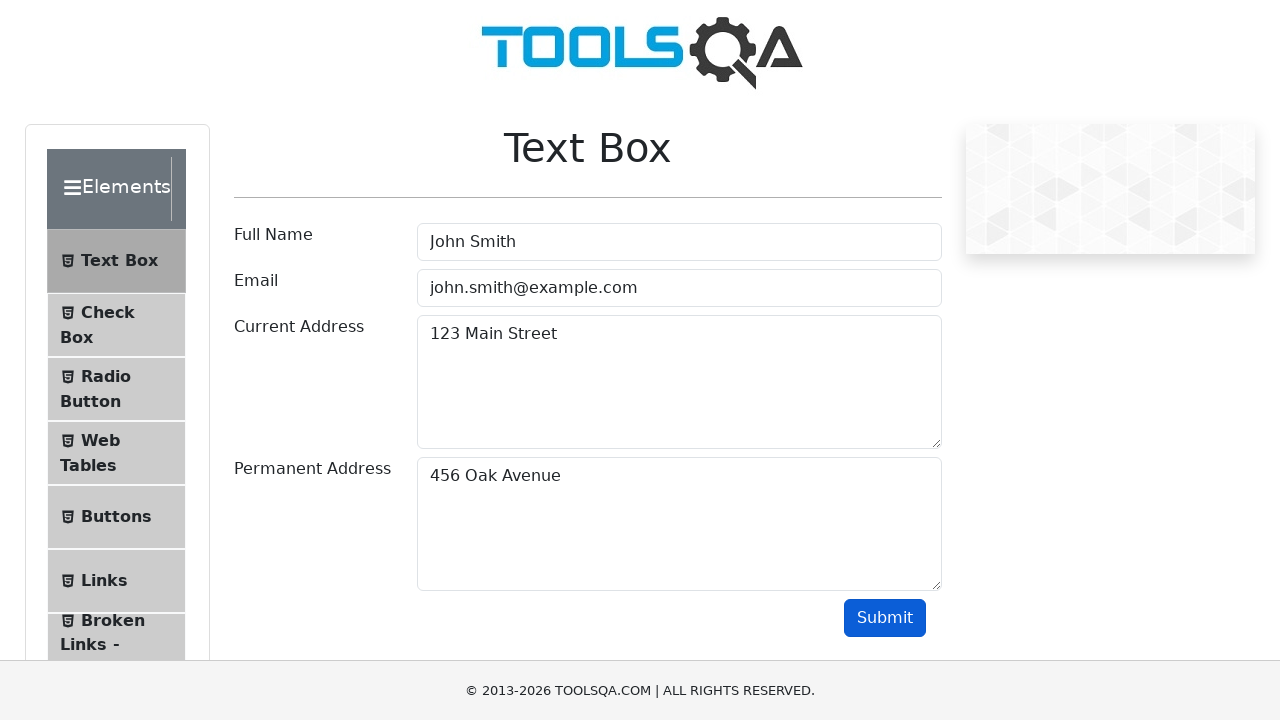

Verified email result is displayed
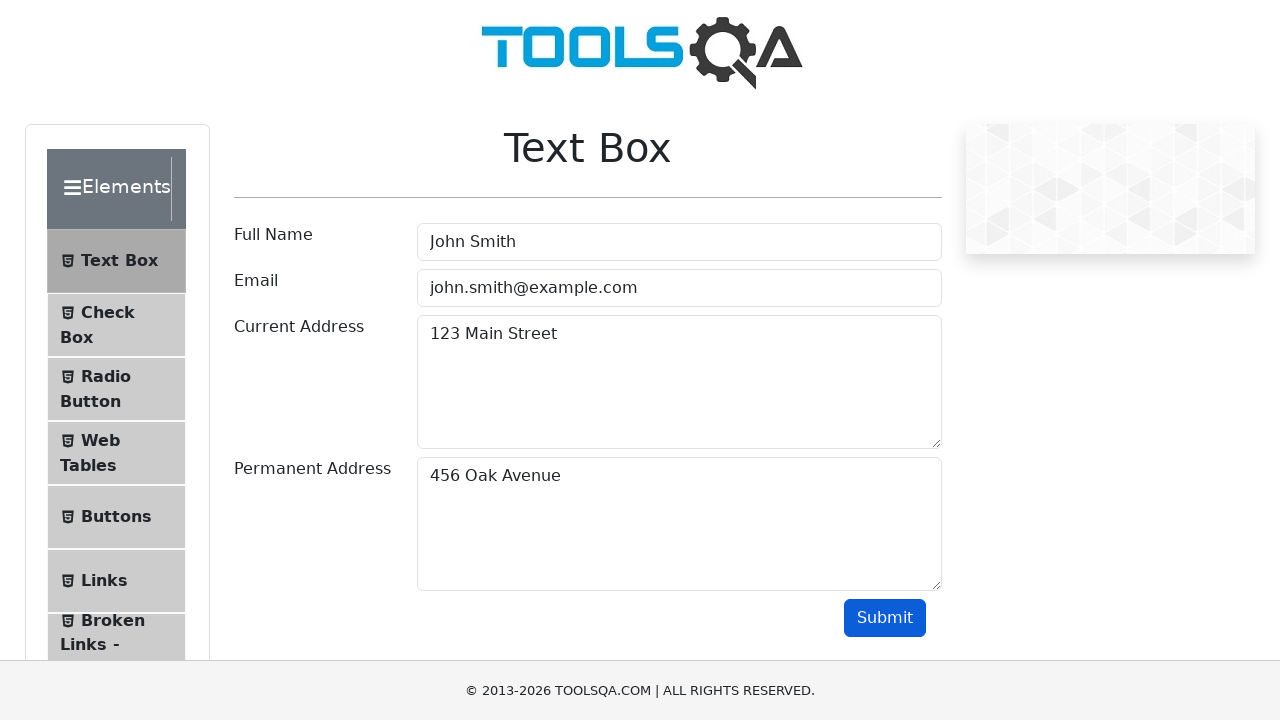

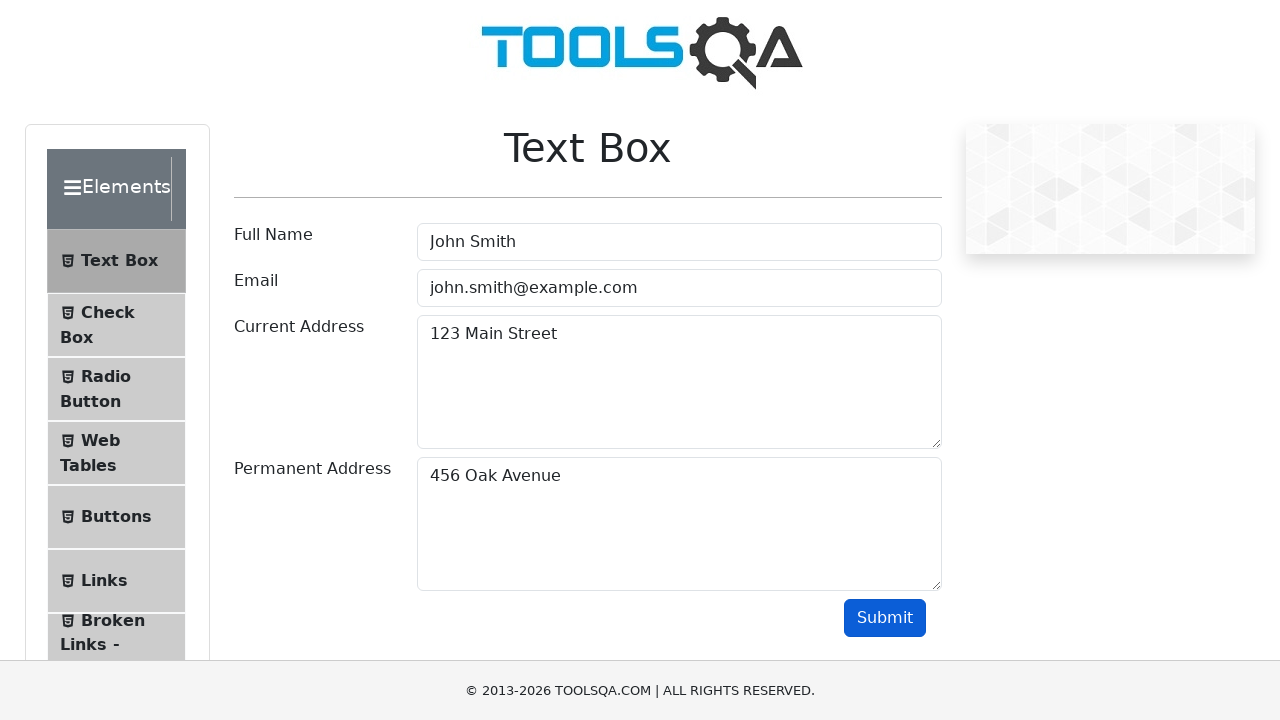